Tests the search functionality on AutoPlanet auto parts website by entering a search query for auto parts and verifying that product results are displayed.

Starting URL: https://www.autoplanet.cl/

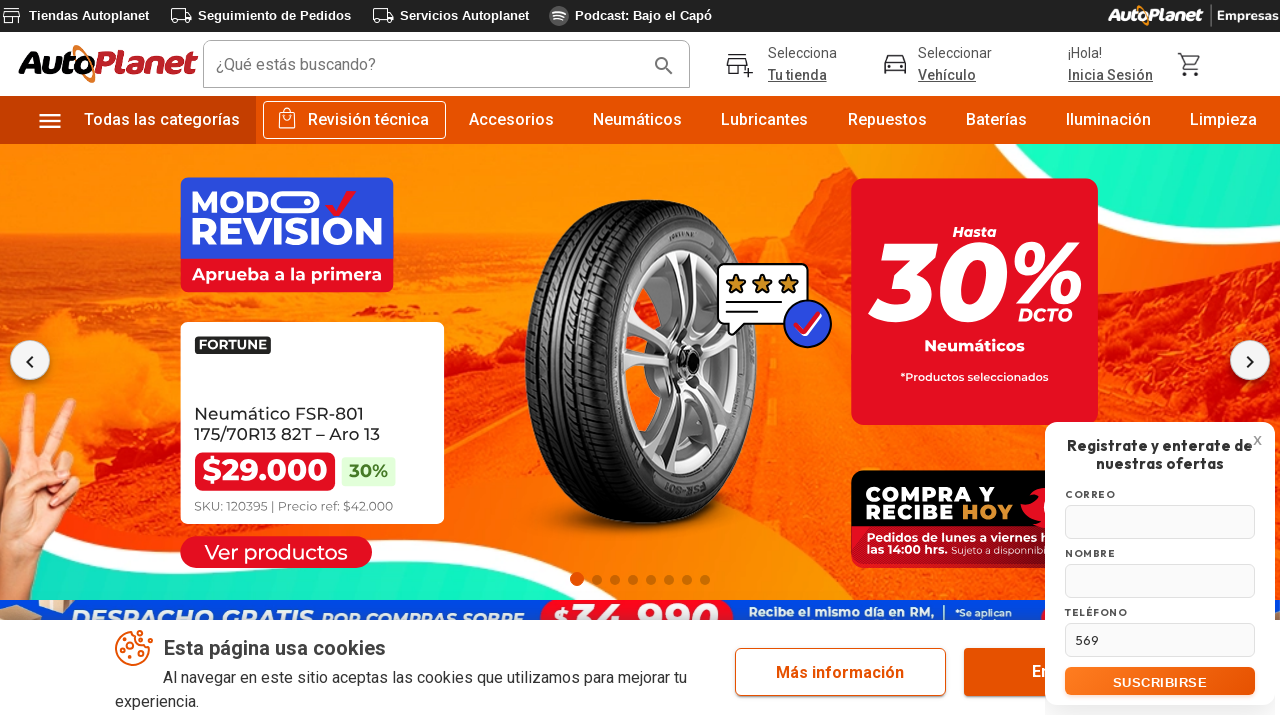

Search input field loaded on AutoPlanet website
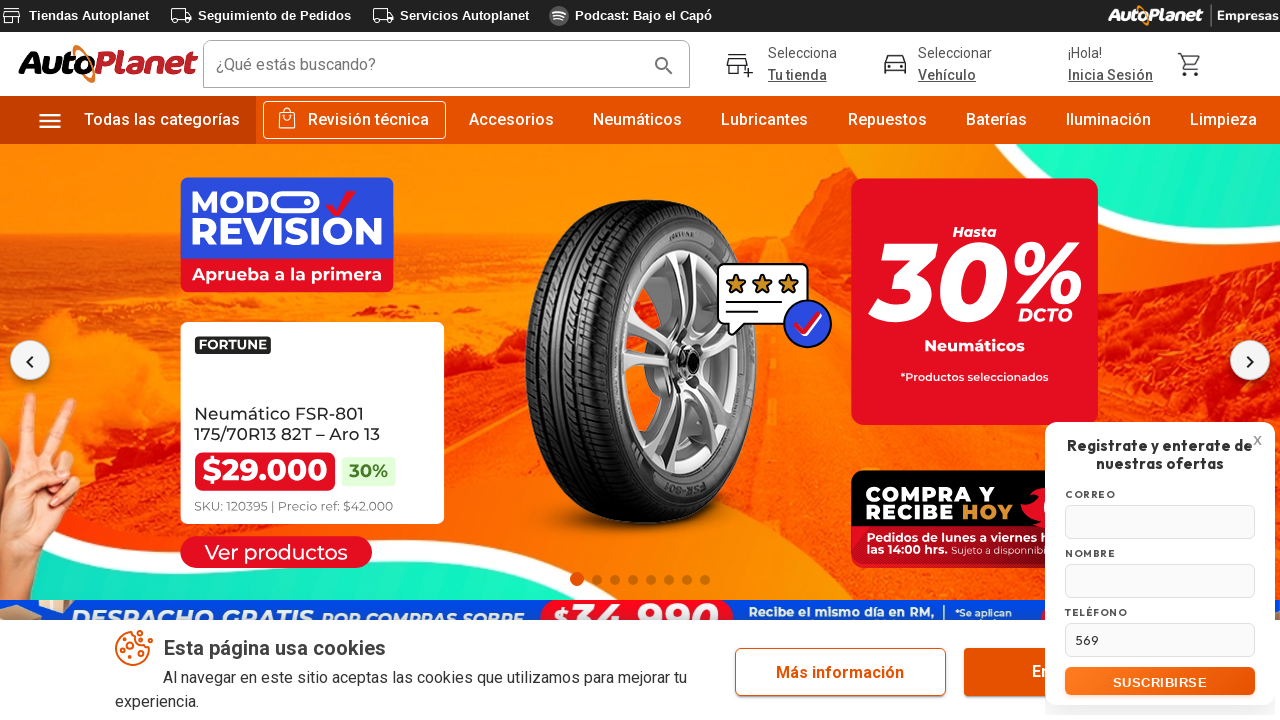

Entered search query 'filtro aceite Toyota Corolla' in search field on #smartSearchId
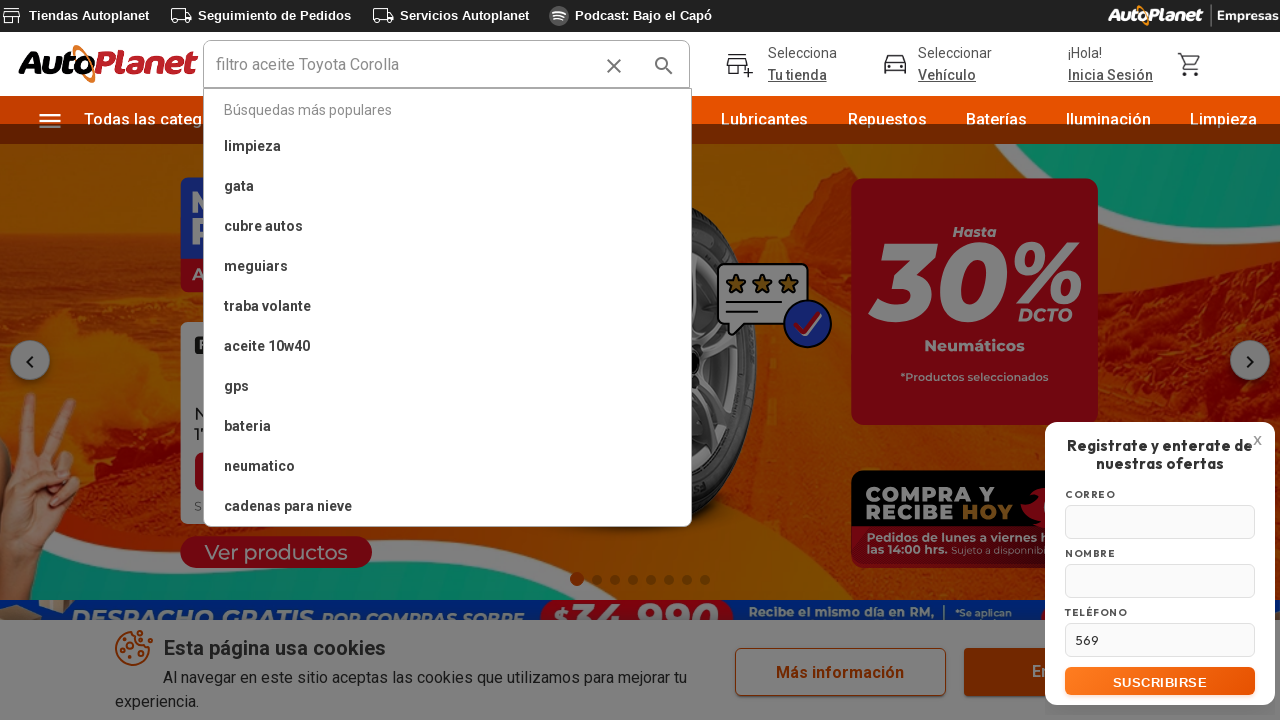

Submitted search query by pressing Enter on #smartSearchId
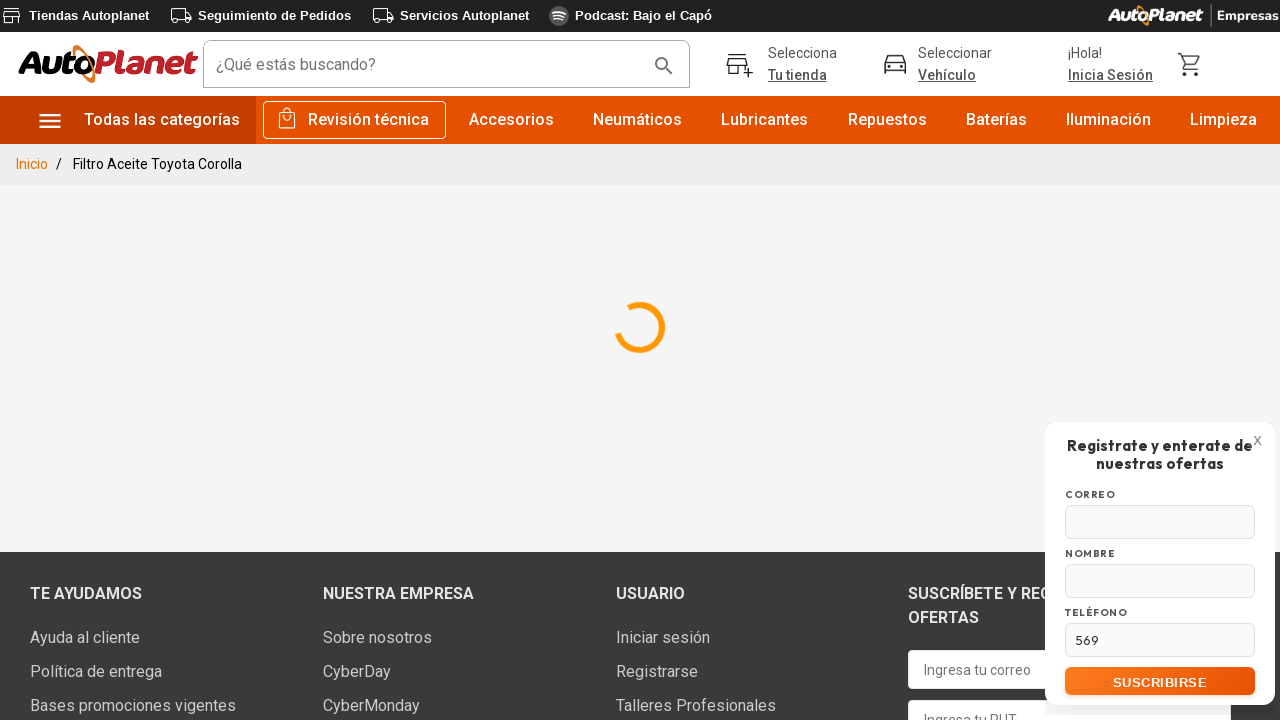

Product search results displayed successfully
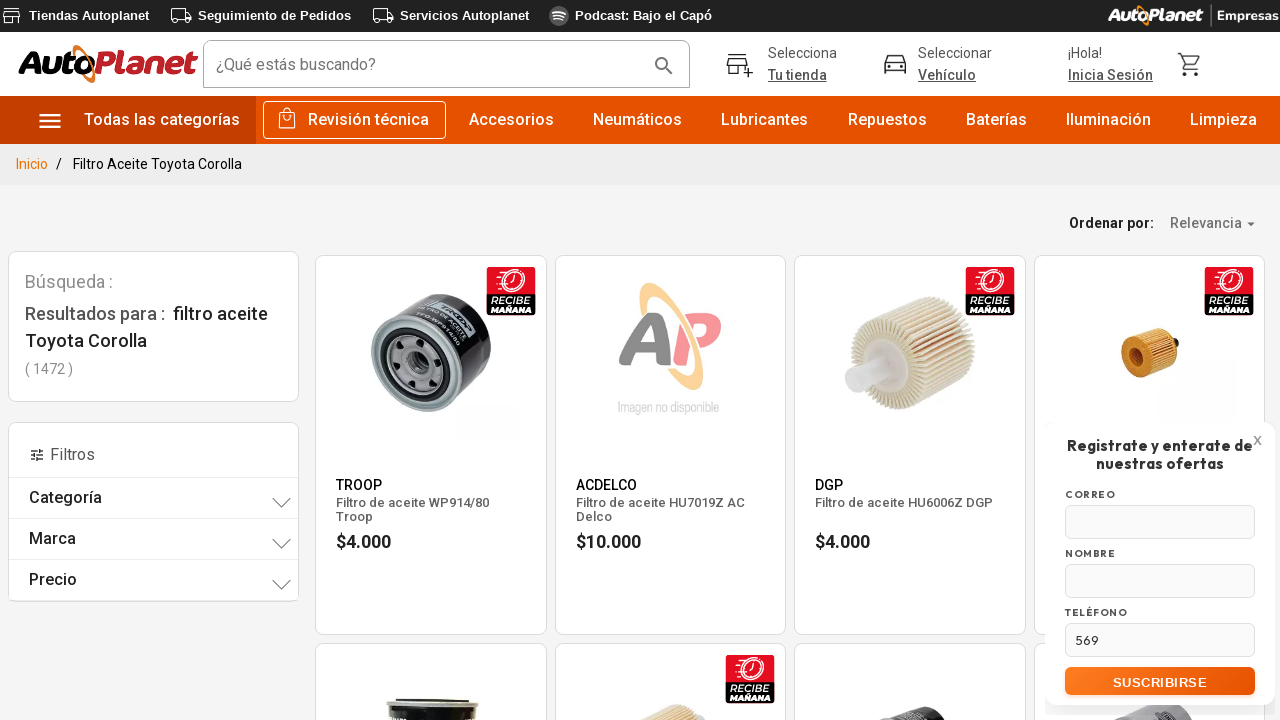

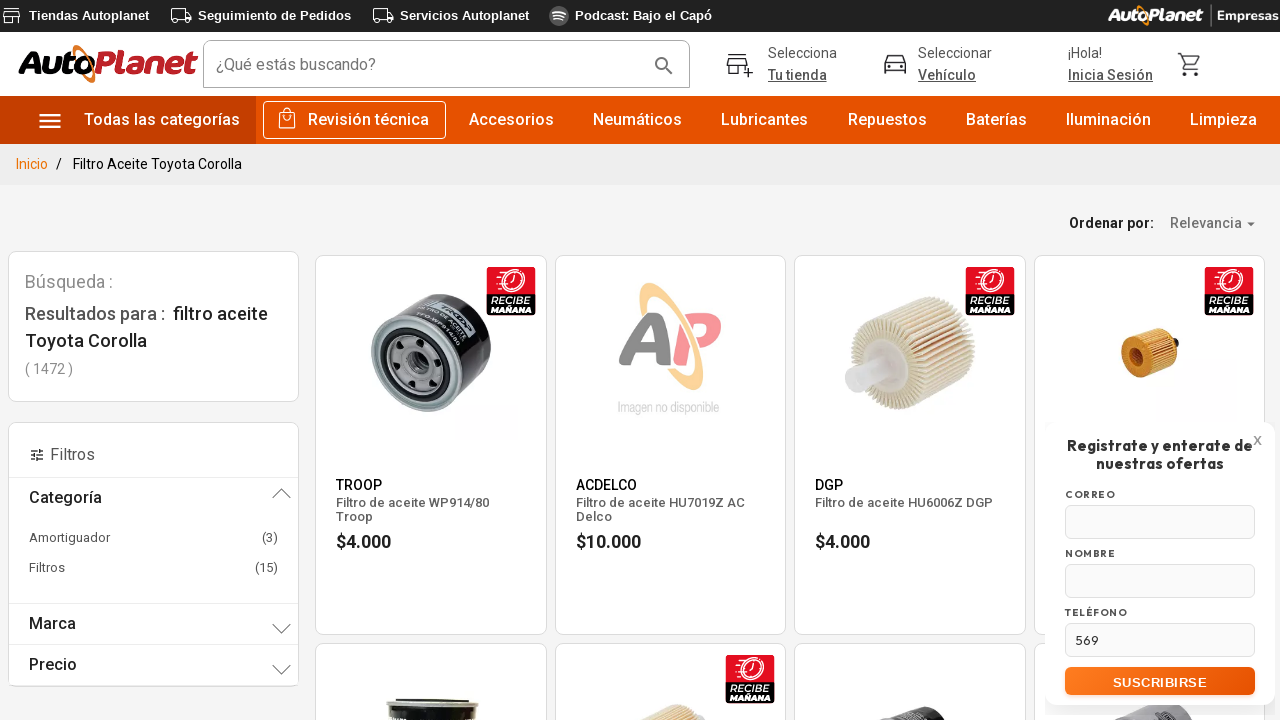